Tests adding multiple grocery items to cart on a shopping practice website by finding products by name and clicking their add buttons

Starting URL: https://rahulshettyacademy.com/seleniumPractise/#/

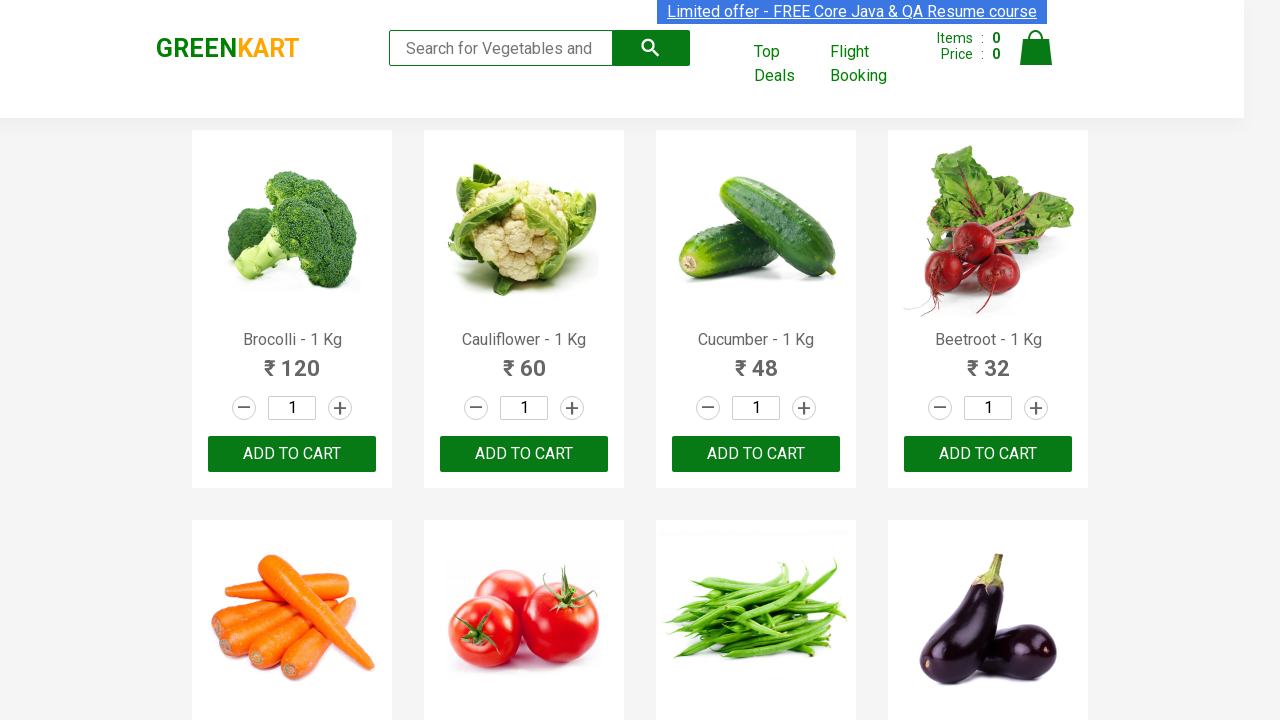

Waited for product names to load on the shopping page
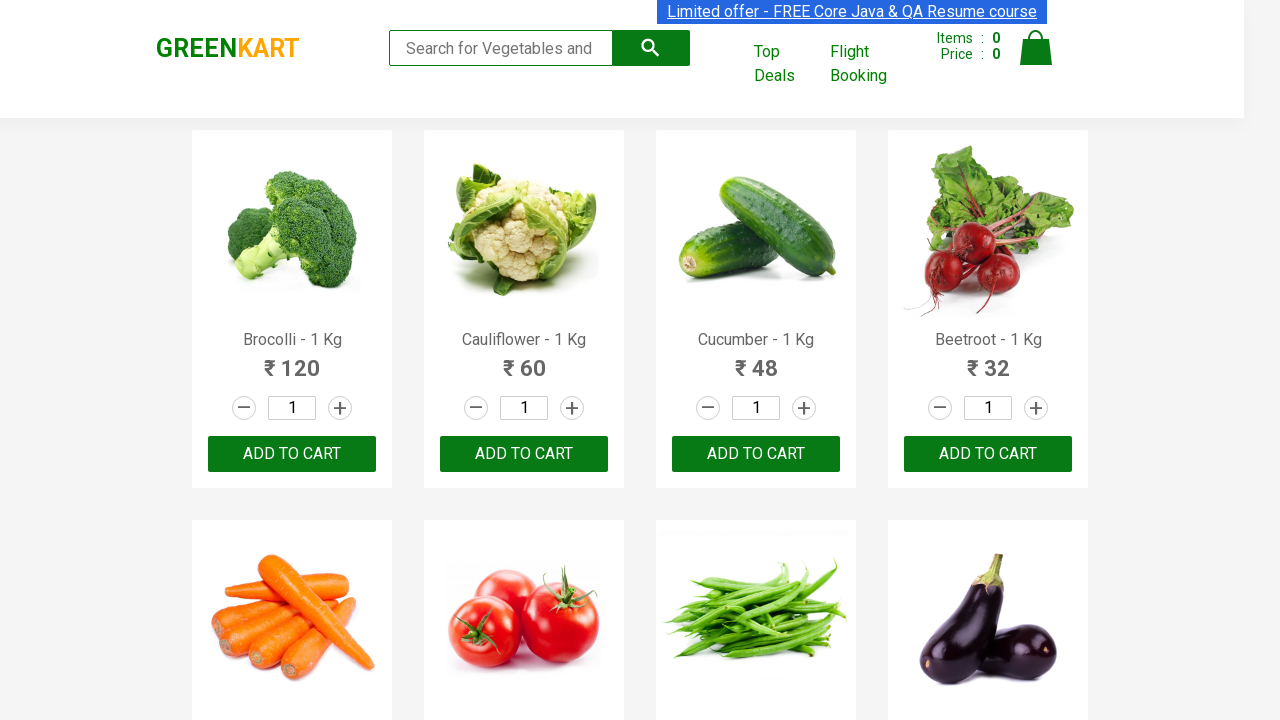

Retrieved all product elements from the page
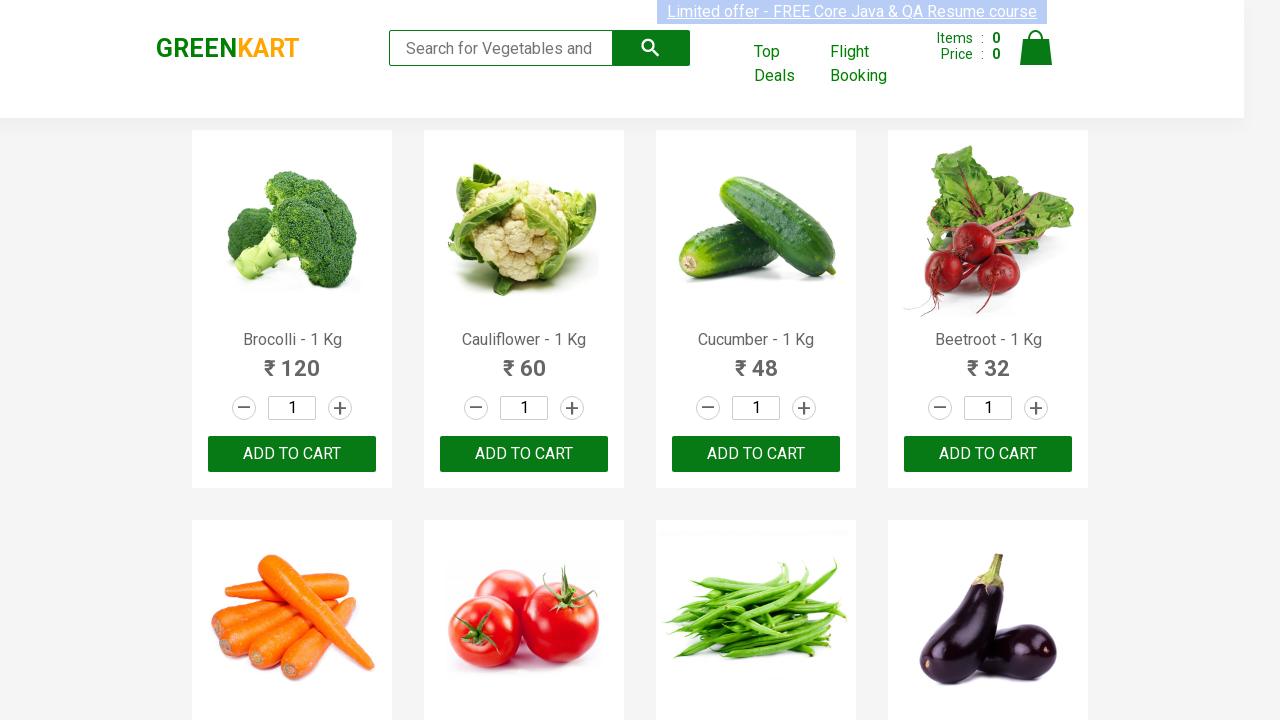

Clicked 'Add to Cart' button for Brocolli at (292, 454) on xpath=//div[@class='product-action']/button >> nth=0
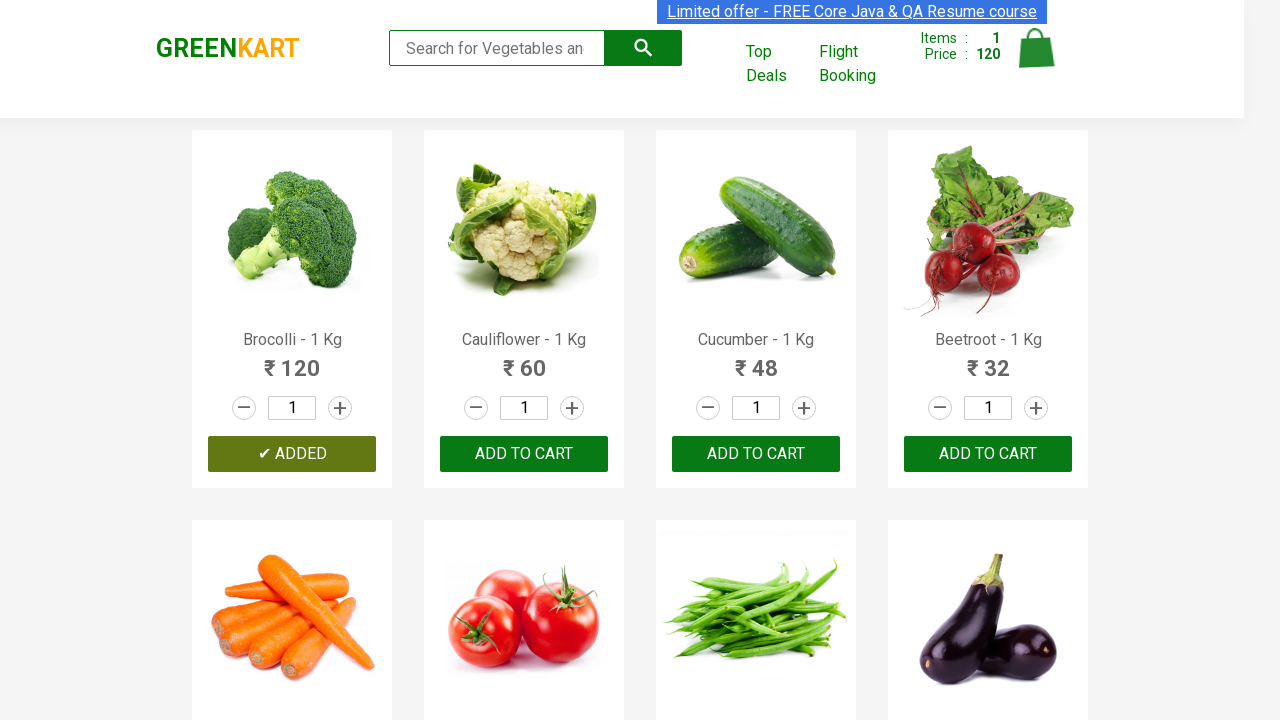

Clicked 'Add to Cart' button for Cucumber at (756, 454) on xpath=//div[@class='product-action']/button >> nth=2
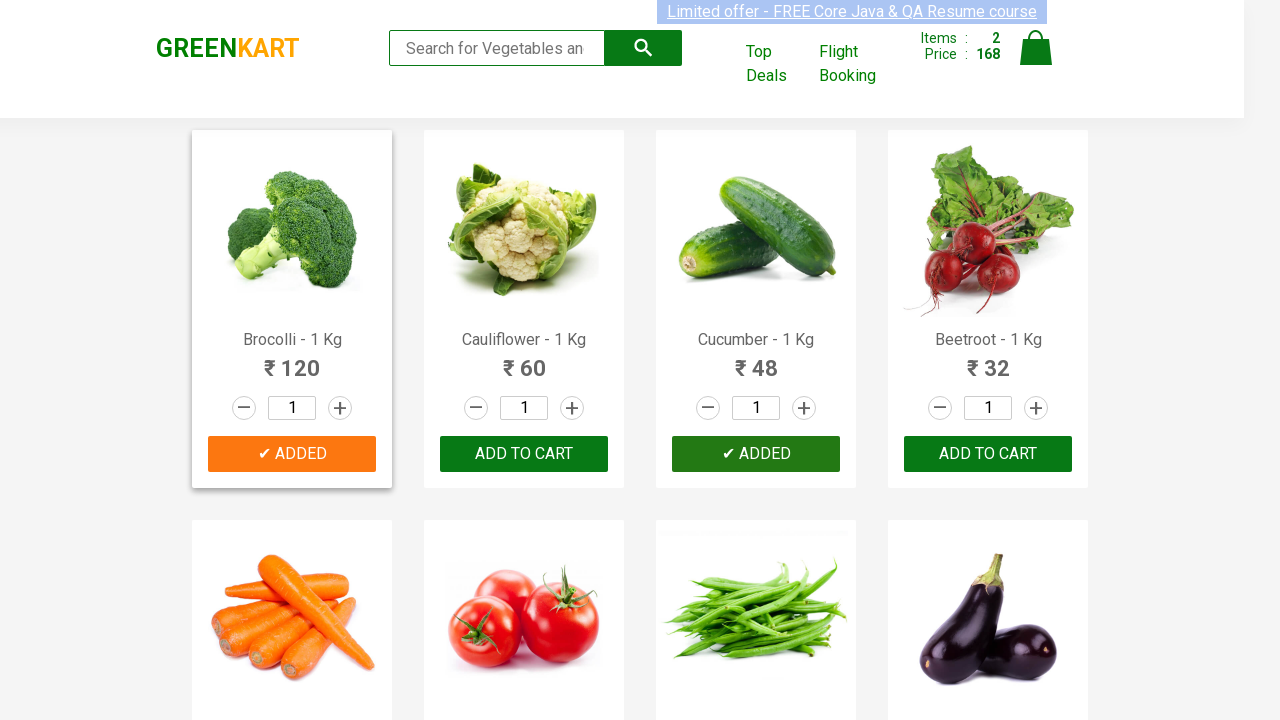

Clicked 'Add to Cart' button for Beetroot at (988, 454) on xpath=//div[@class='product-action']/button >> nth=3
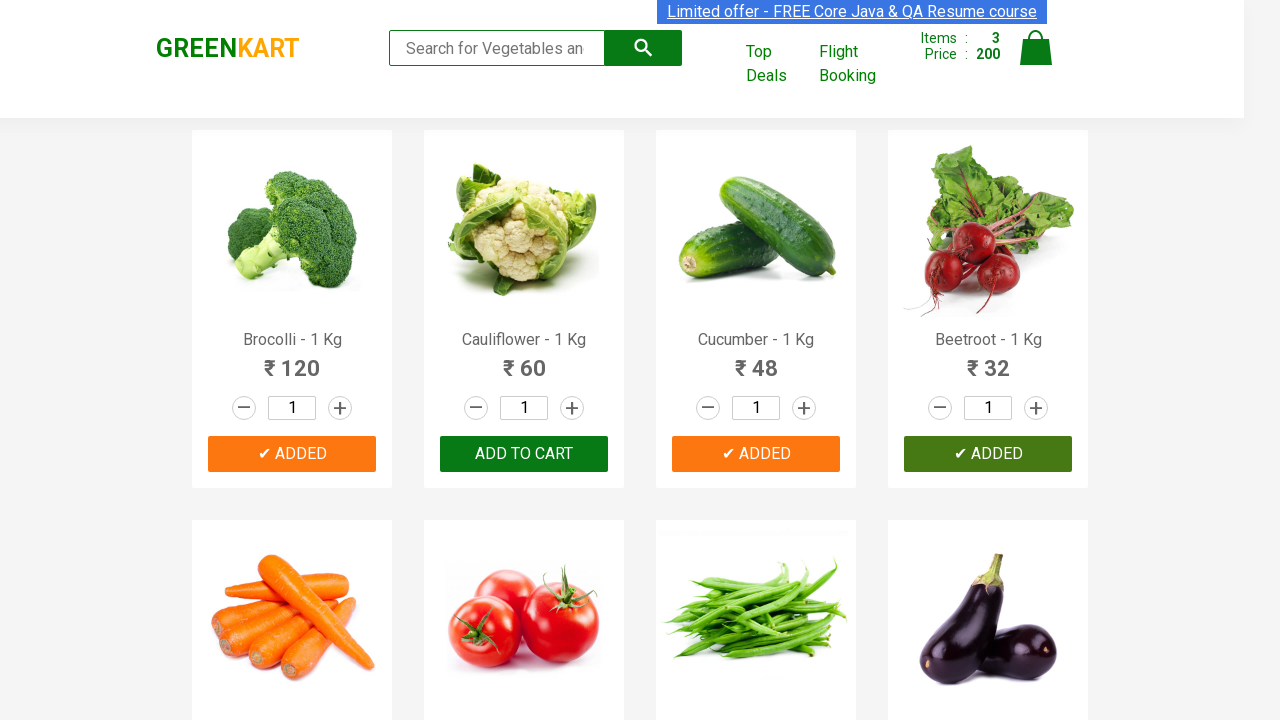

Clicked 'Add to Cart' button for Carrot at (292, 360) on xpath=//div[@class='product-action']/button >> nth=4
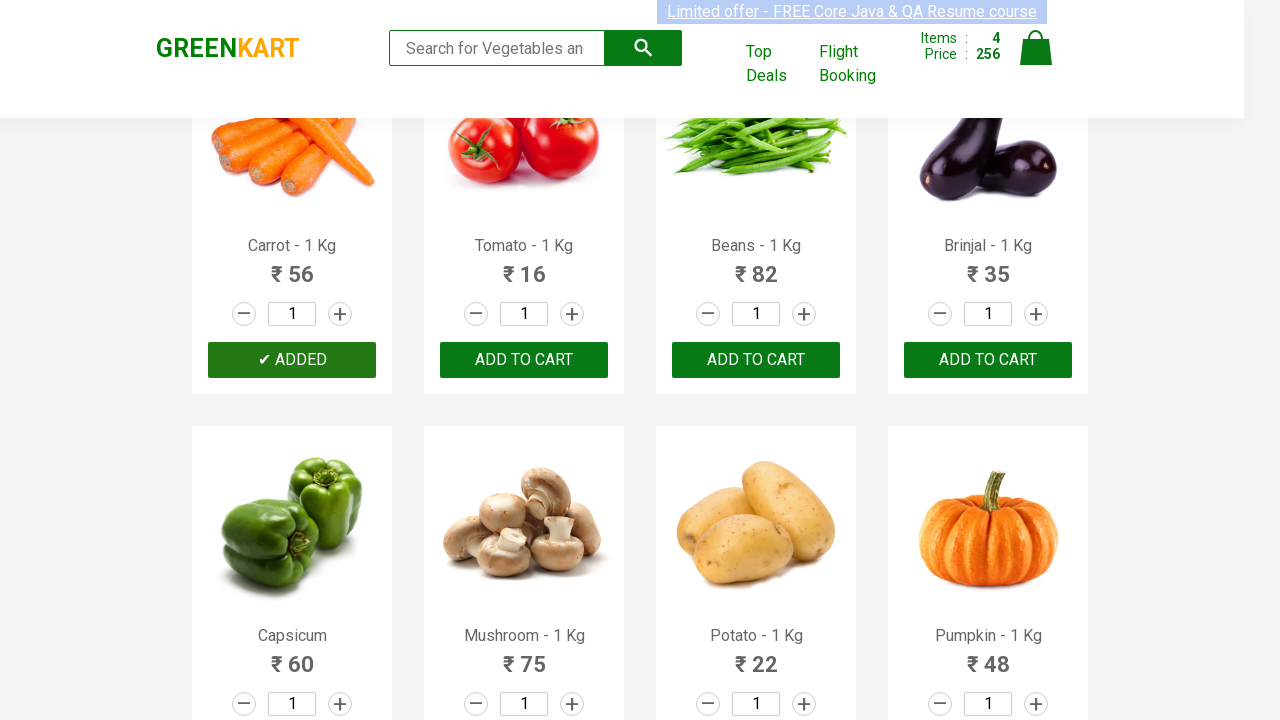

Clicked 'Add to Cart' button for Tomato at (524, 360) on xpath=//div[@class='product-action']/button >> nth=5
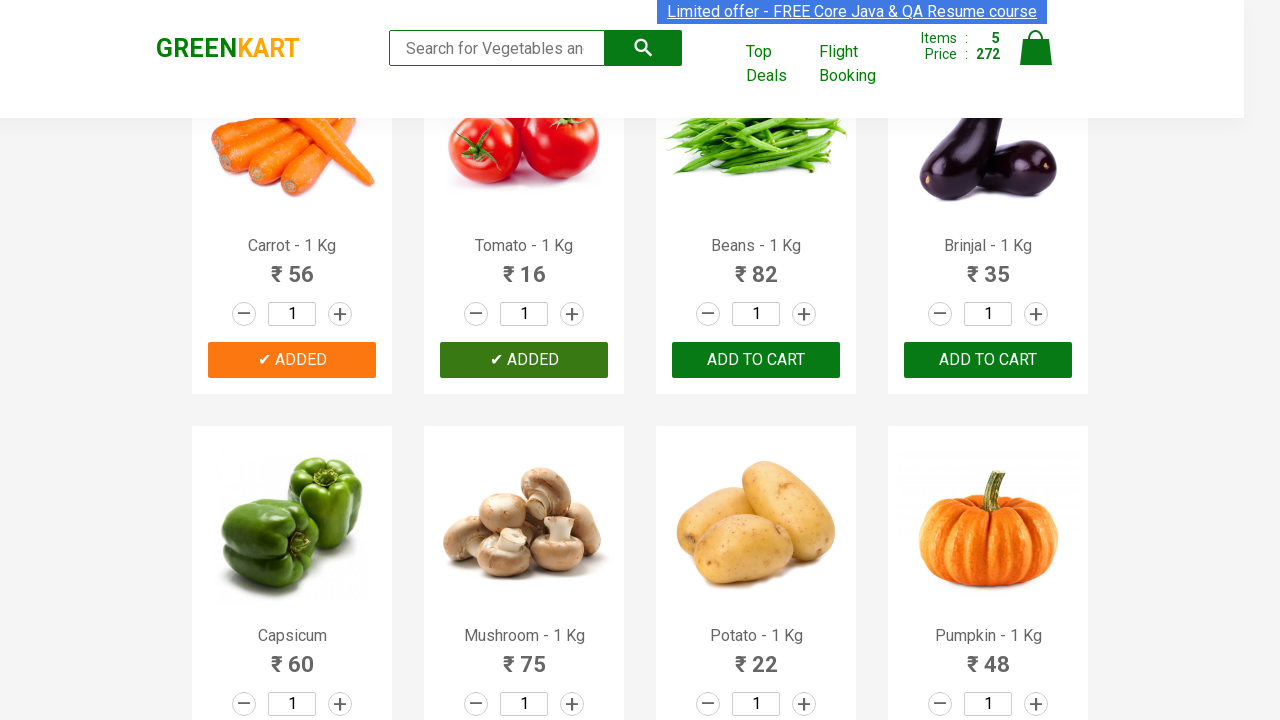

All 5 grocery items have been successfully added to cart
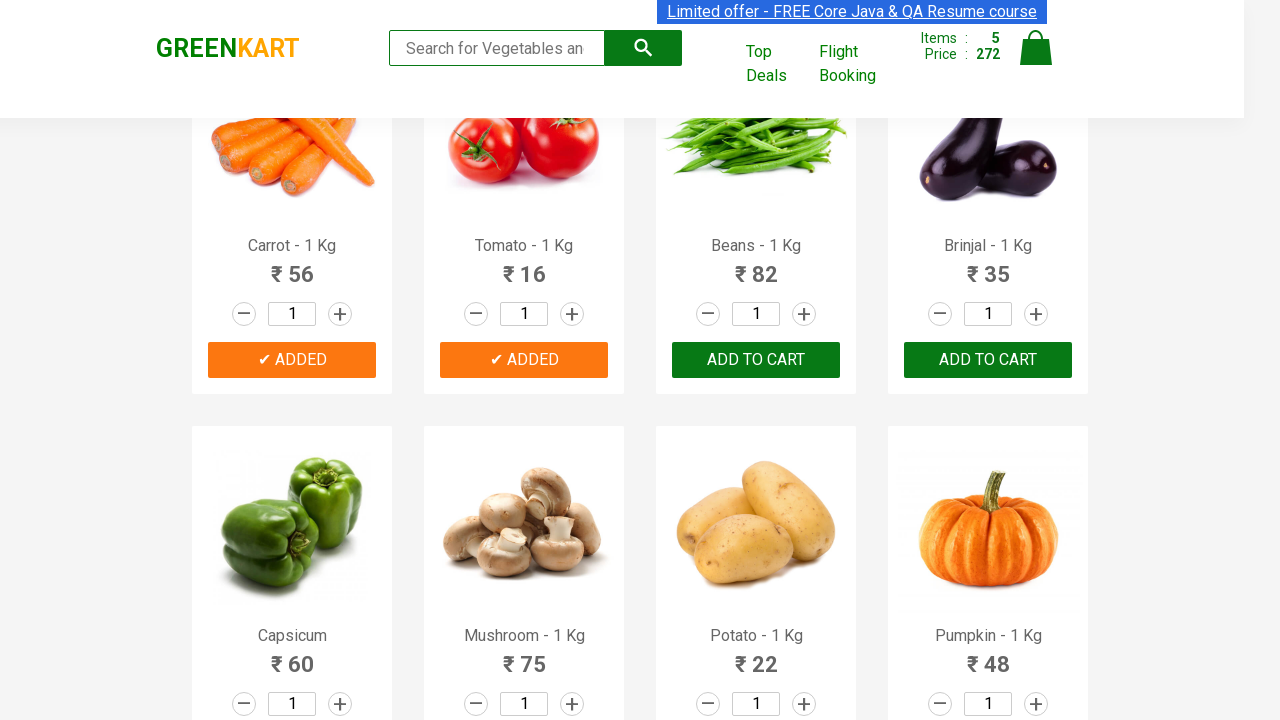

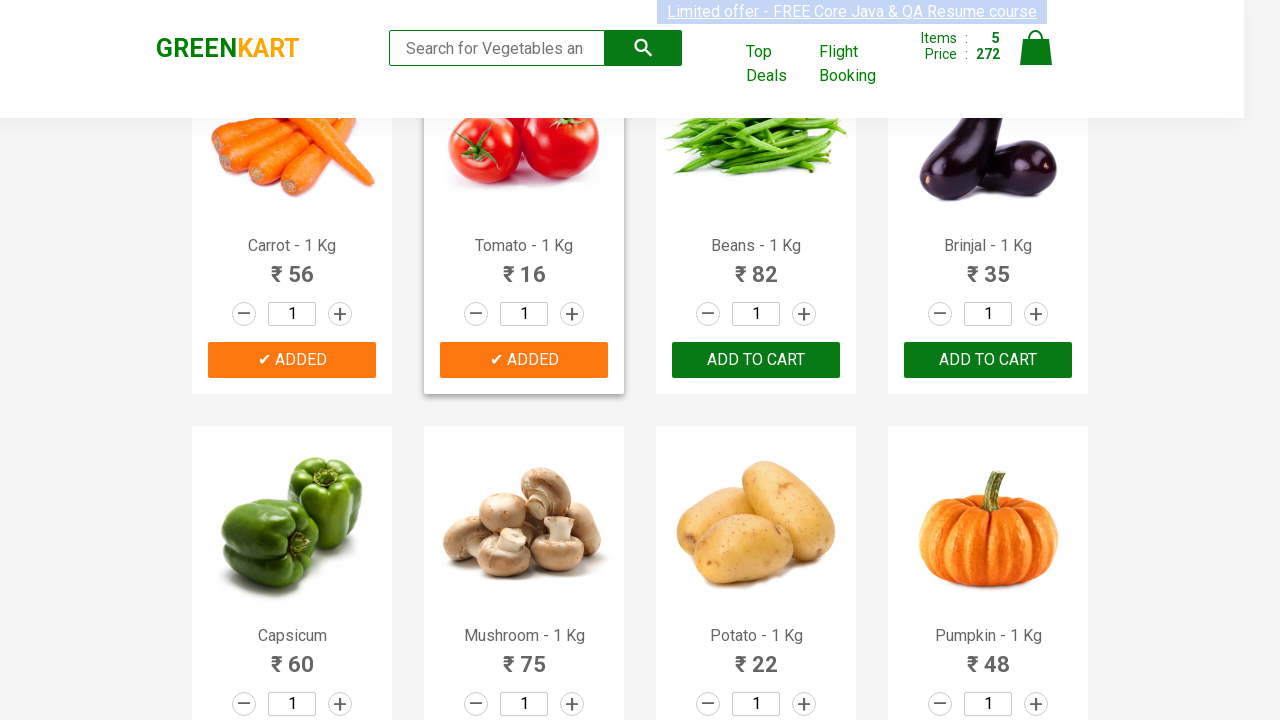